Tests the modal window functionality by navigating to the modal page, opening the modal, and verifying the modal title

Starting URL: https://formy-project.herokuapp.com

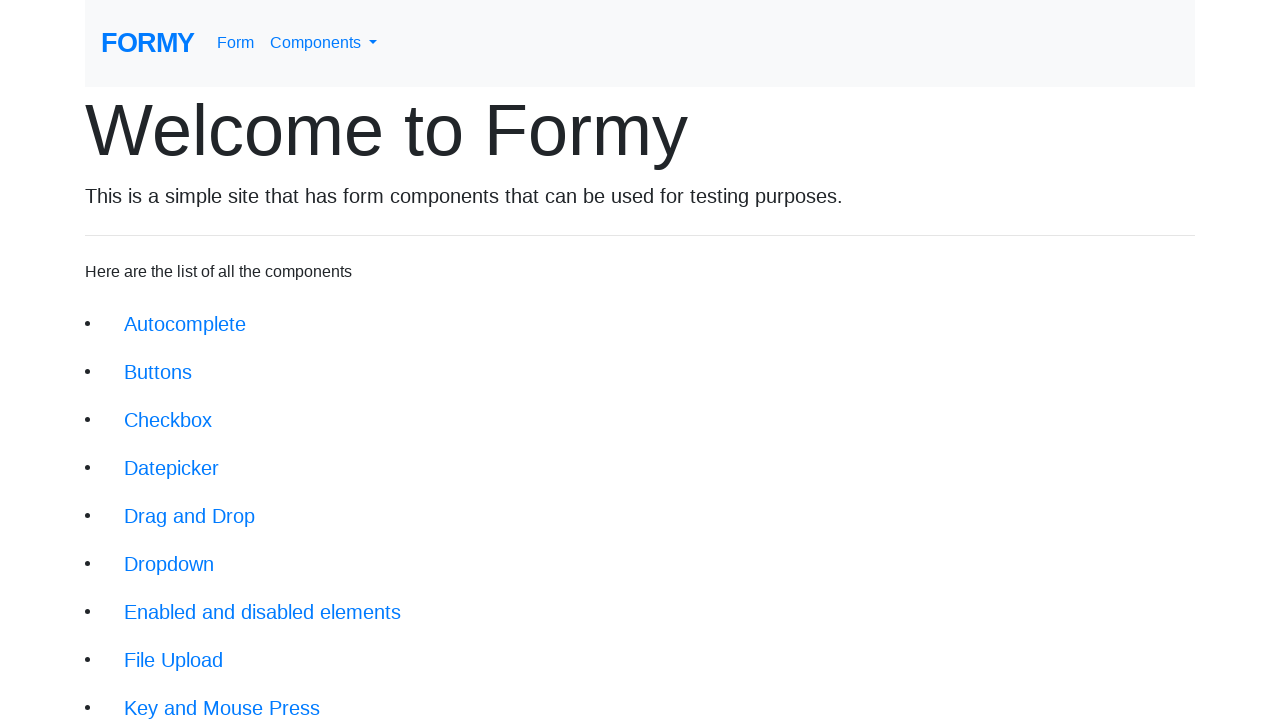

Clicked on modal link to navigate to modal page at (151, 504) on xpath=//li/a[@href='/modal']
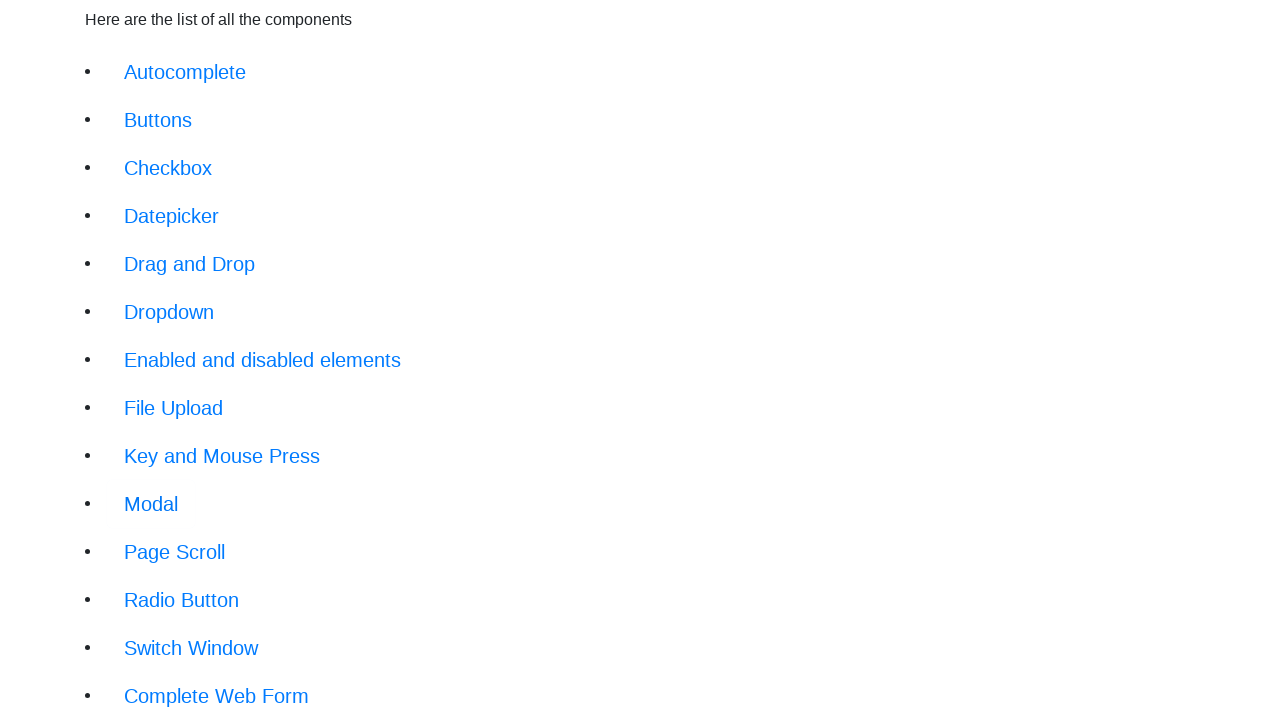

Clicked modal button to open the modal window at (142, 186) on xpath=//button[@id='modal-button']
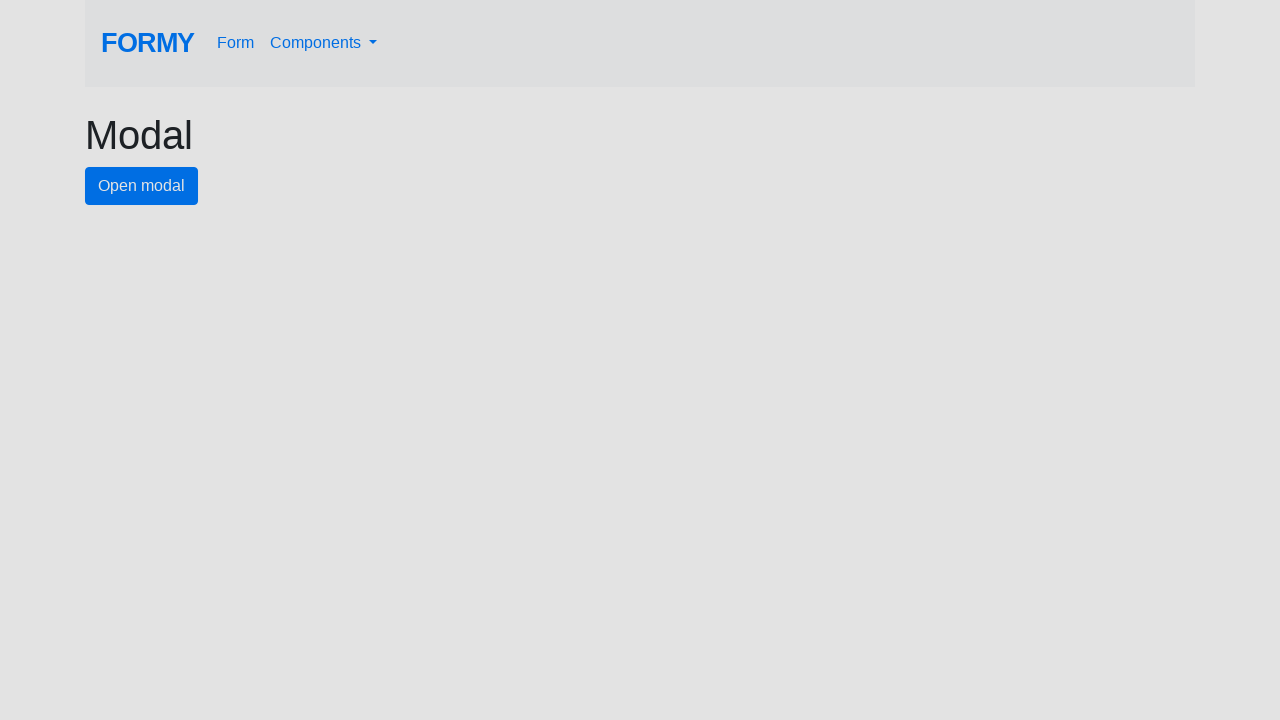

Modal window appeared with title element visible
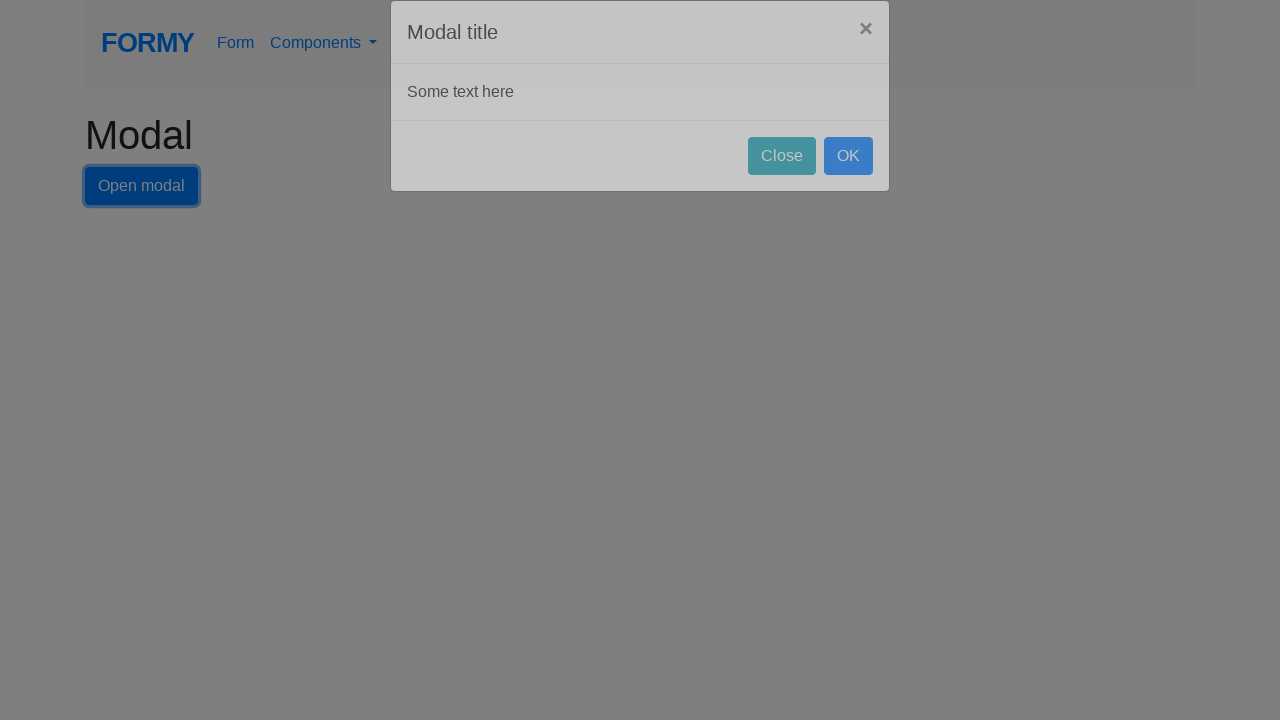

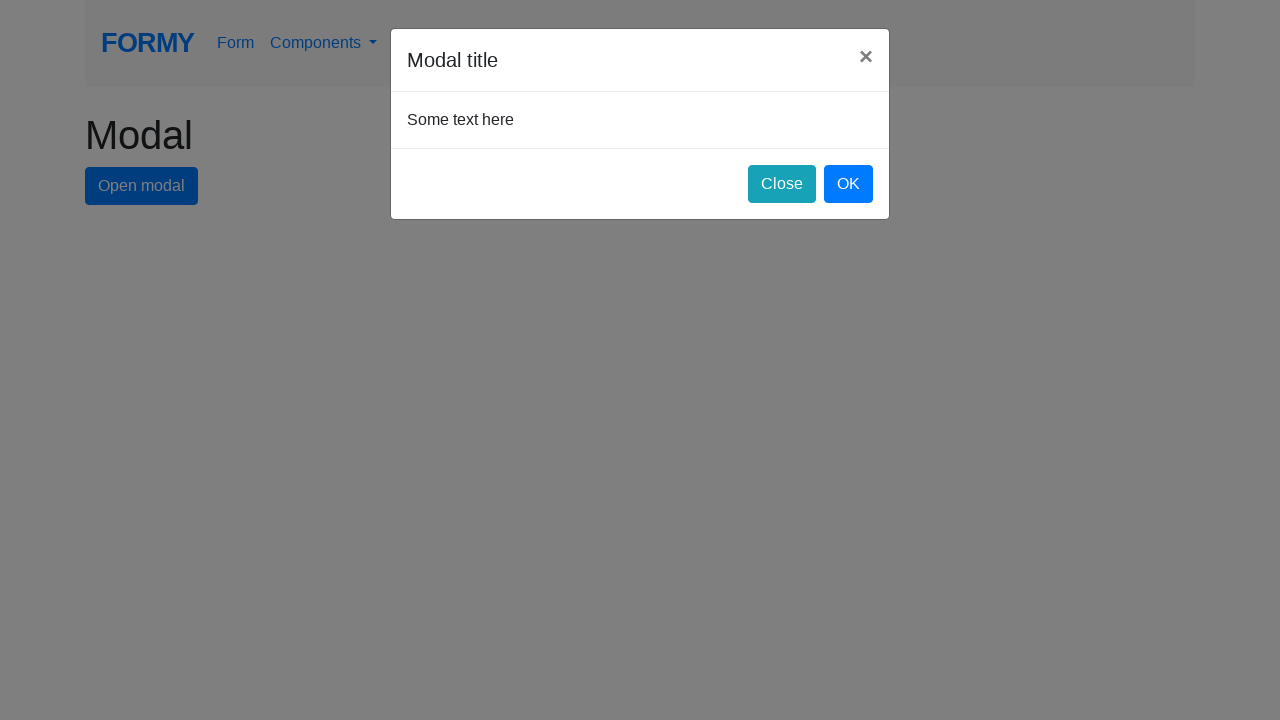